Solves a mathematical captcha by calculating a formula based on a value from the page, then fills the answer and submits the form with checkbox and radio button selections

Starting URL: https://suninjuly.github.io/math.html

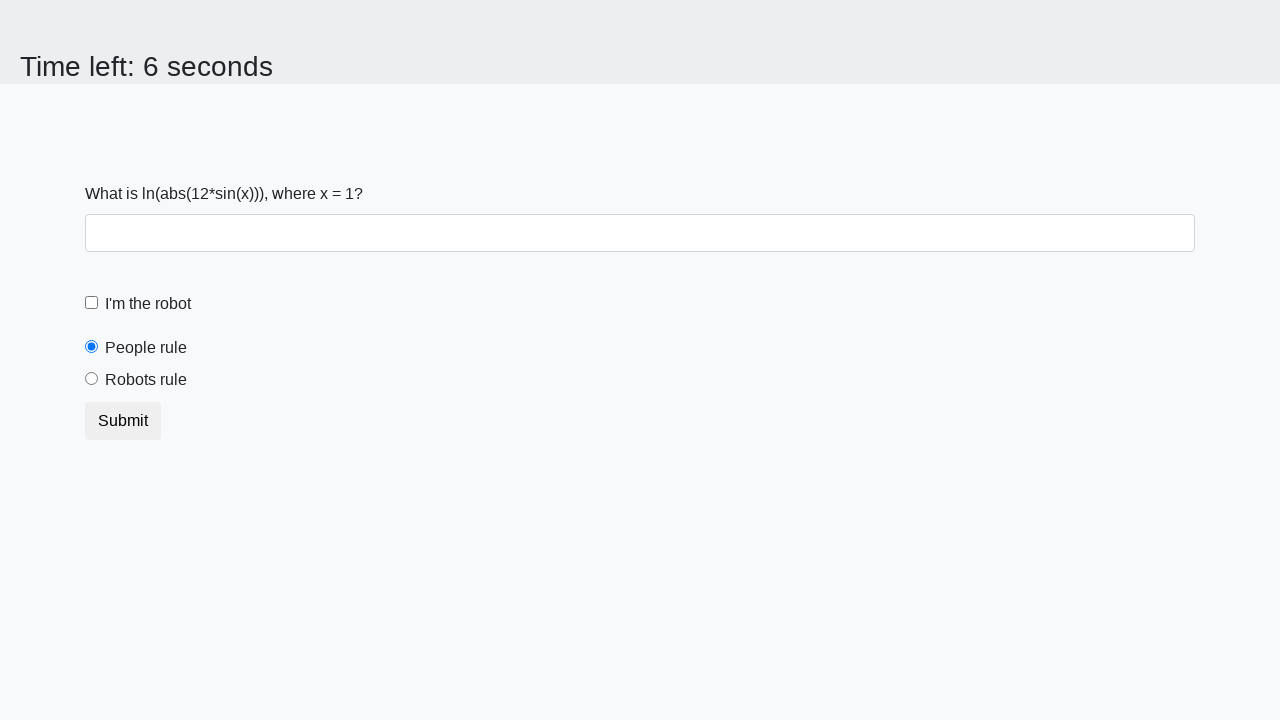

Located the input value element on the page
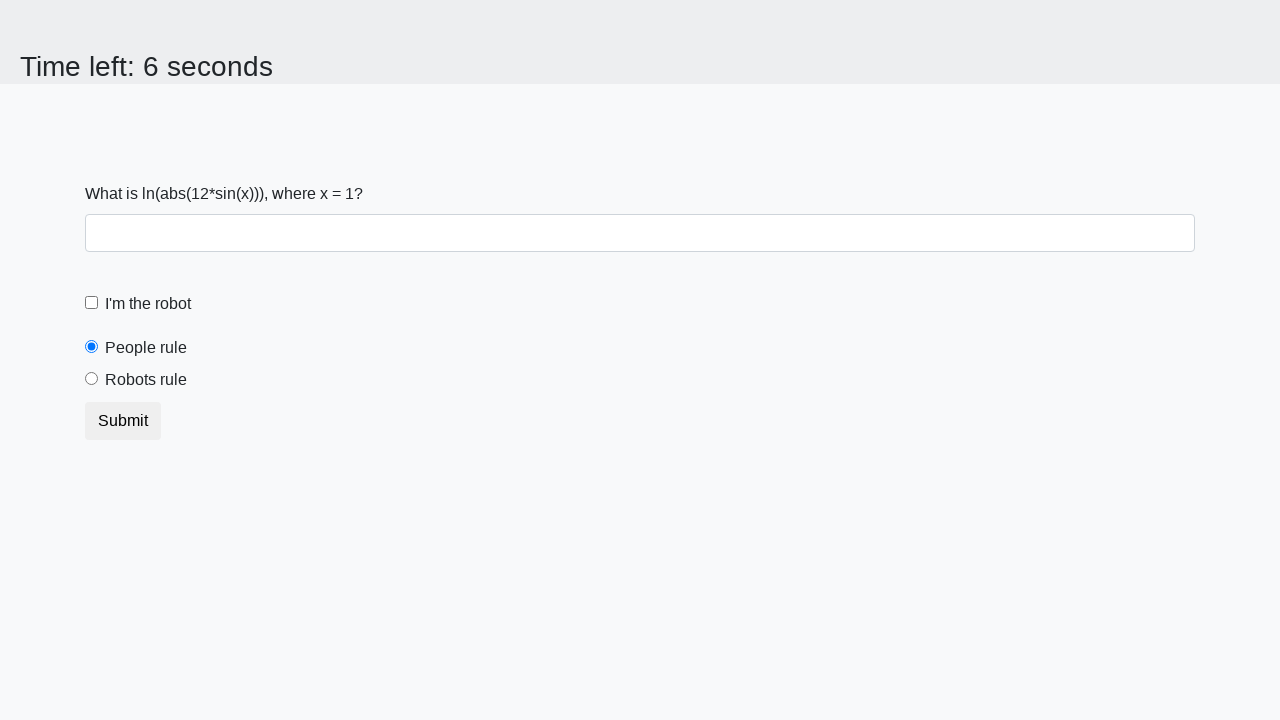

Extracted x value from the page
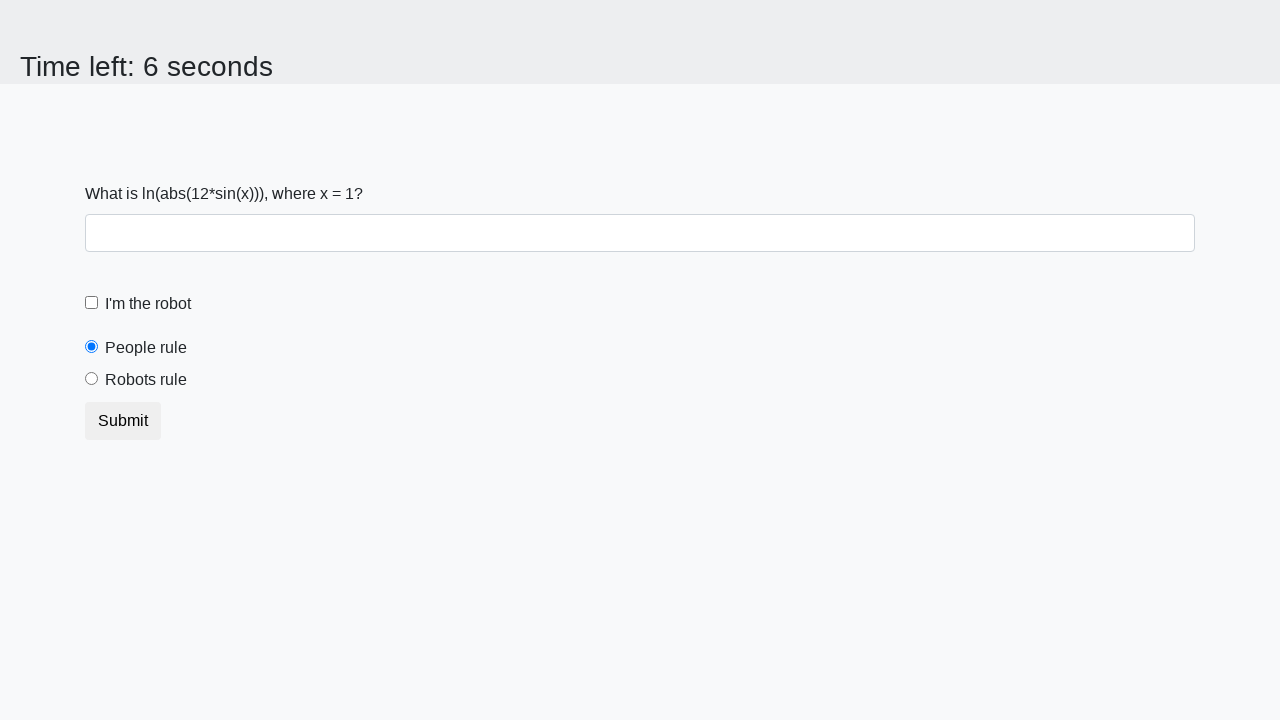

Calculated the mathematical answer using formula: log(abs(12*sin(x)))
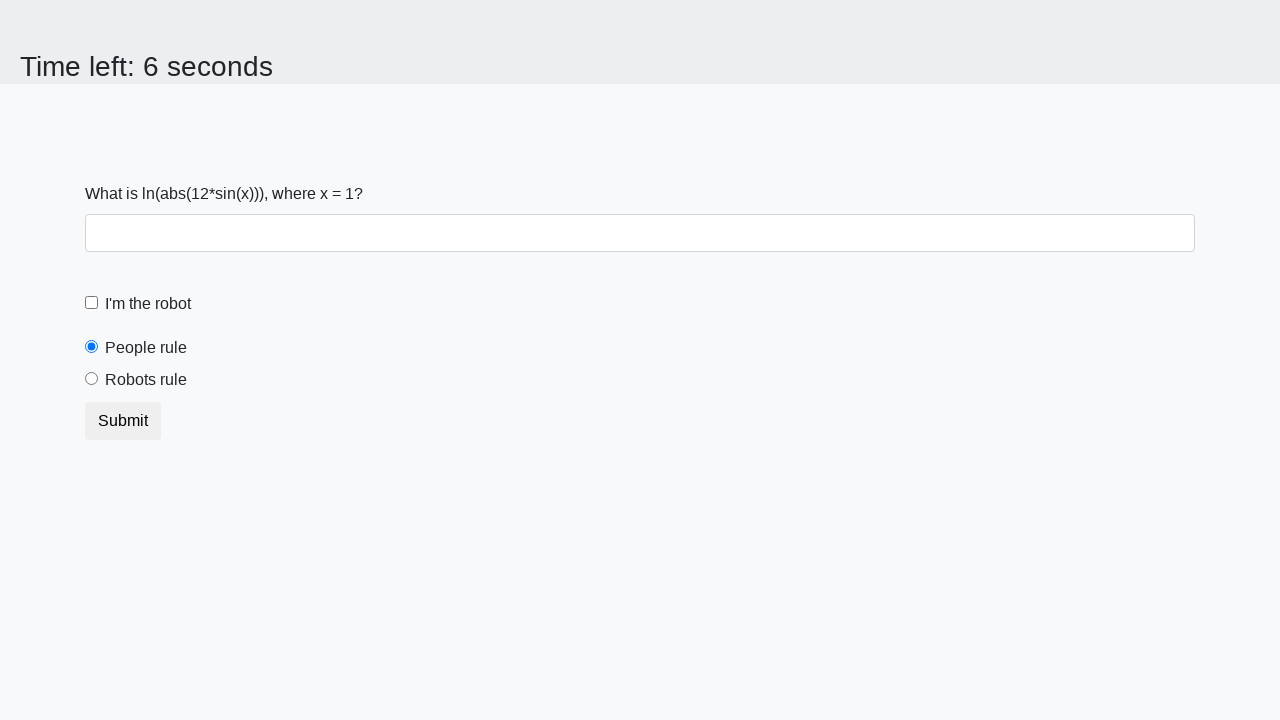

Filled the answer field with calculated value: 2.3123029035189084 on #answer
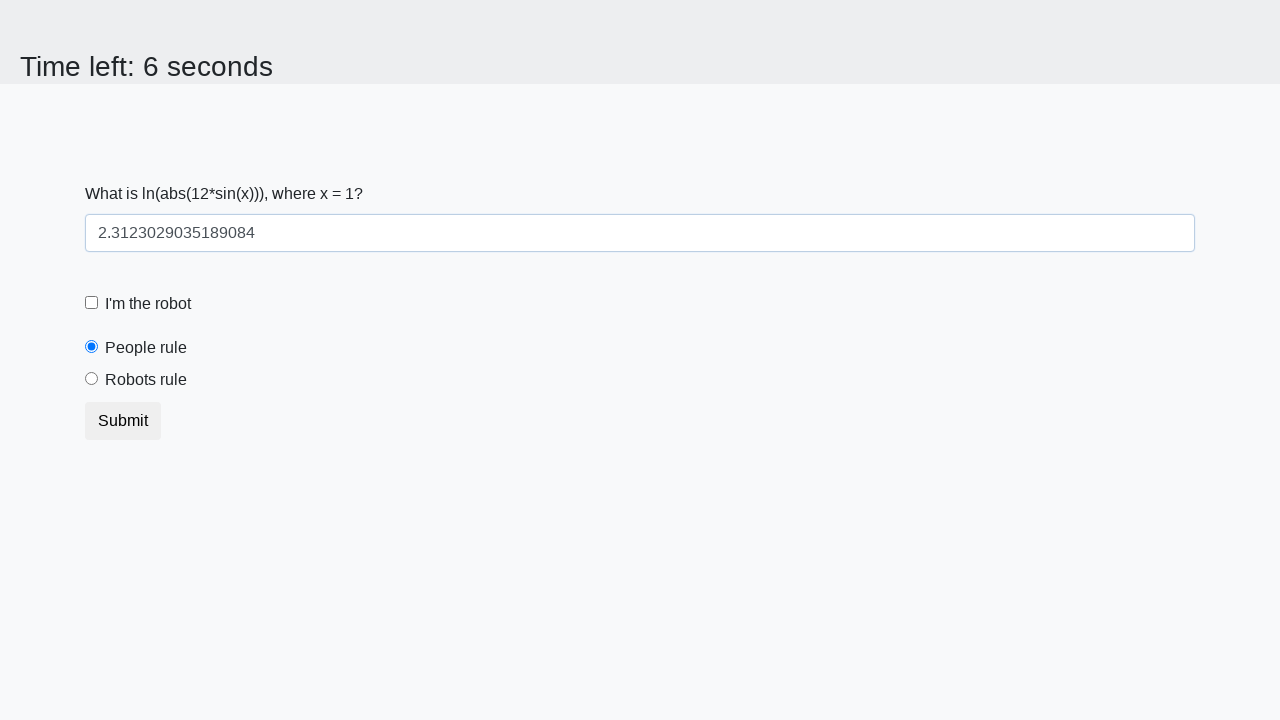

Checked the robot checkbox at (92, 303) on #robotCheckbox
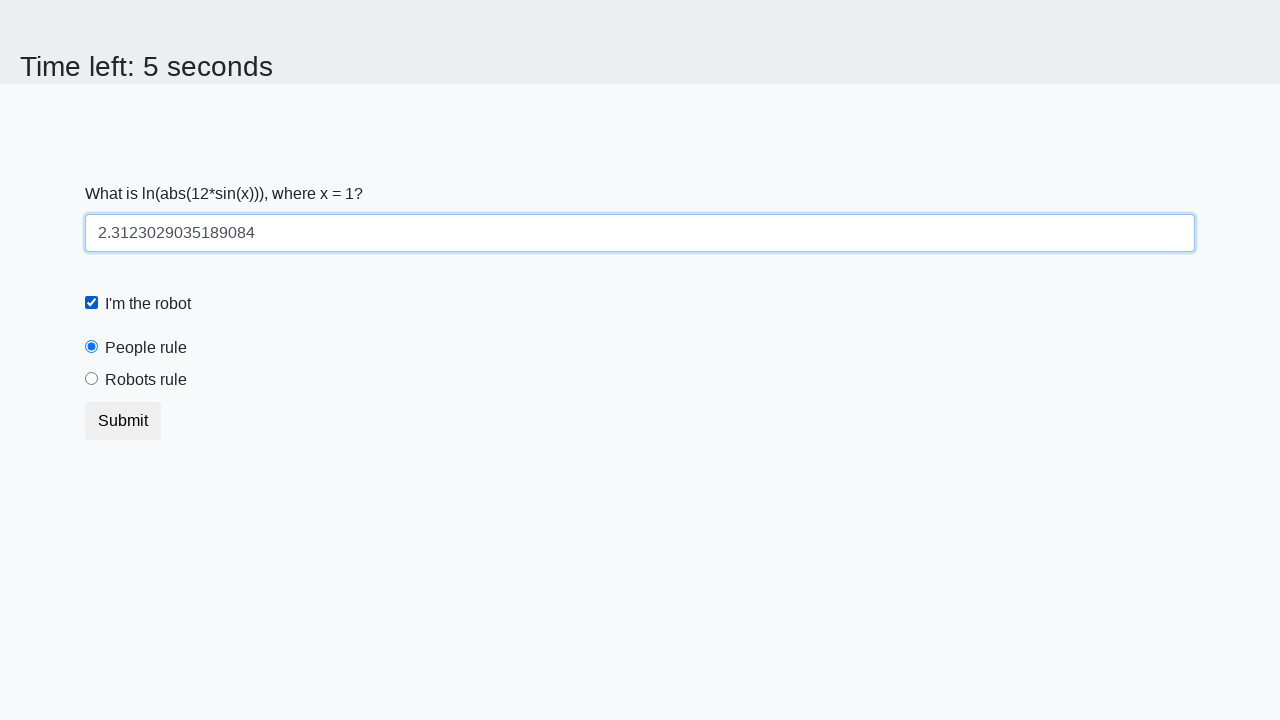

Selected the 'robots rule' radio button at (92, 379) on #robotsRule
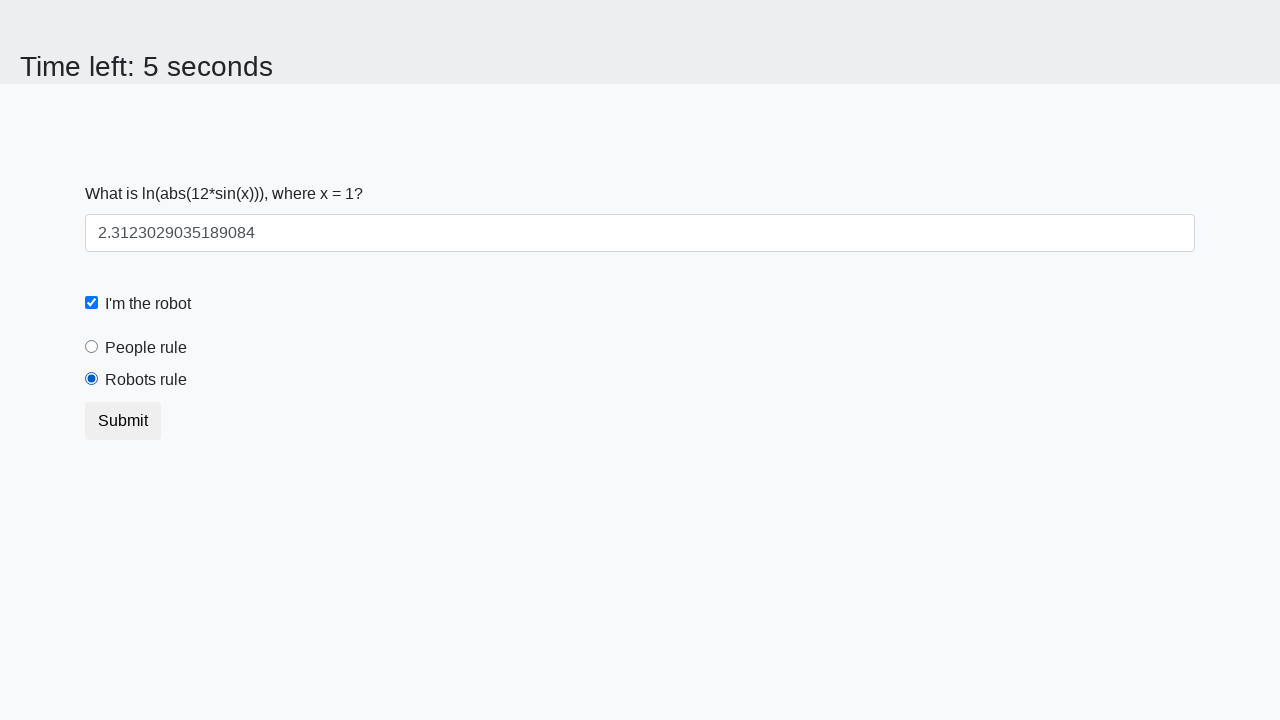

Clicked the submit button to submit the form at (123, 421) on .btn-default
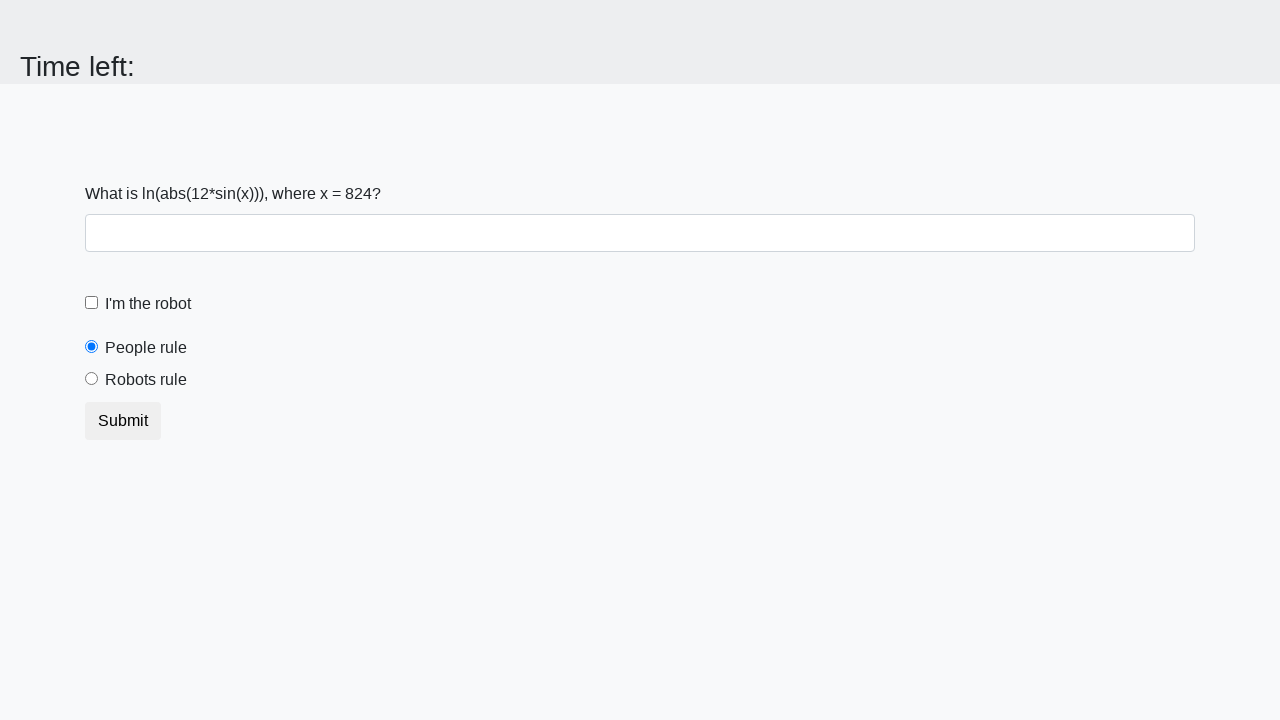

Waited 2 seconds for form submission result
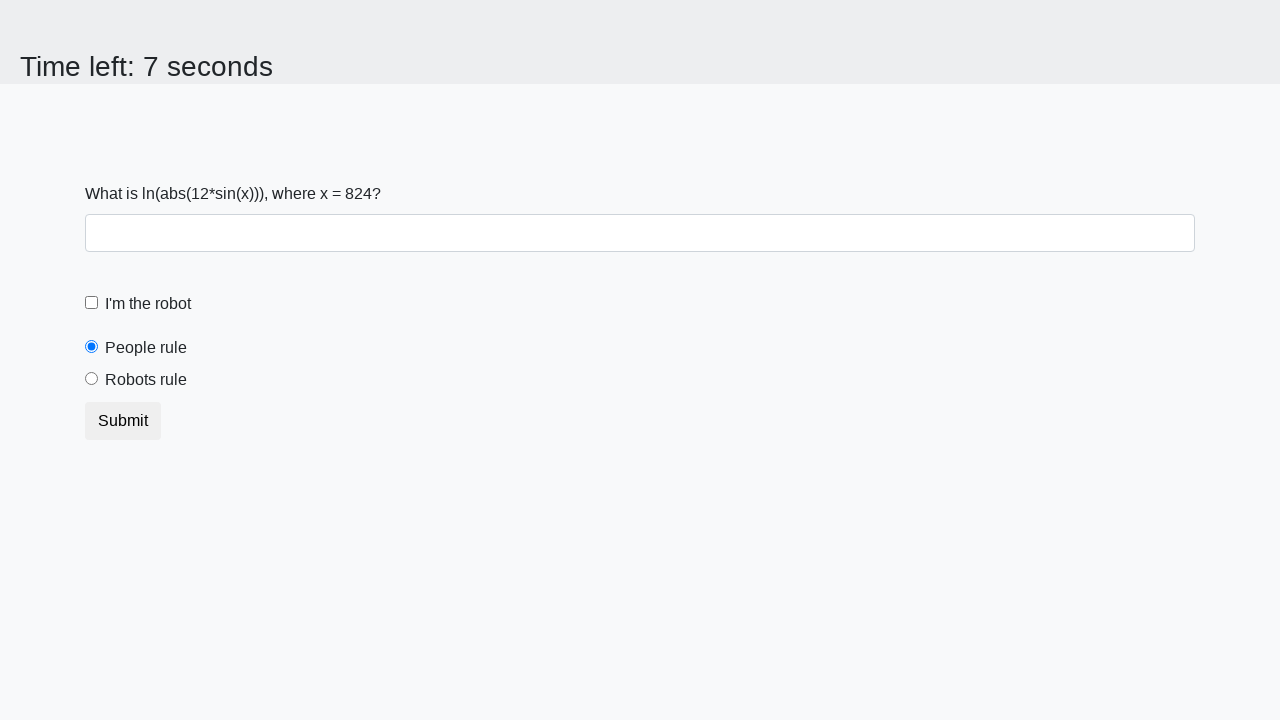

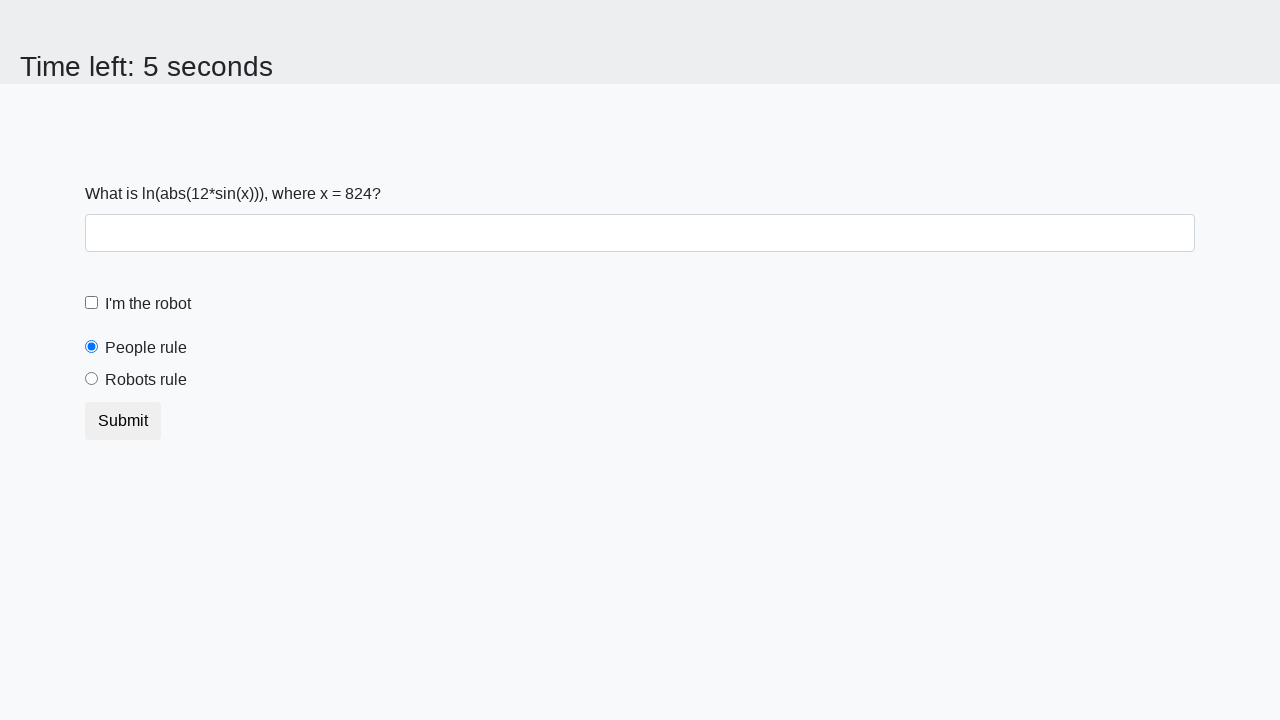